Tests Salesforce login error handling and password reset functionality by attempting login with invalid credentials and then navigating through the forgot password flow

Starting URL: https://login.salesforce.com

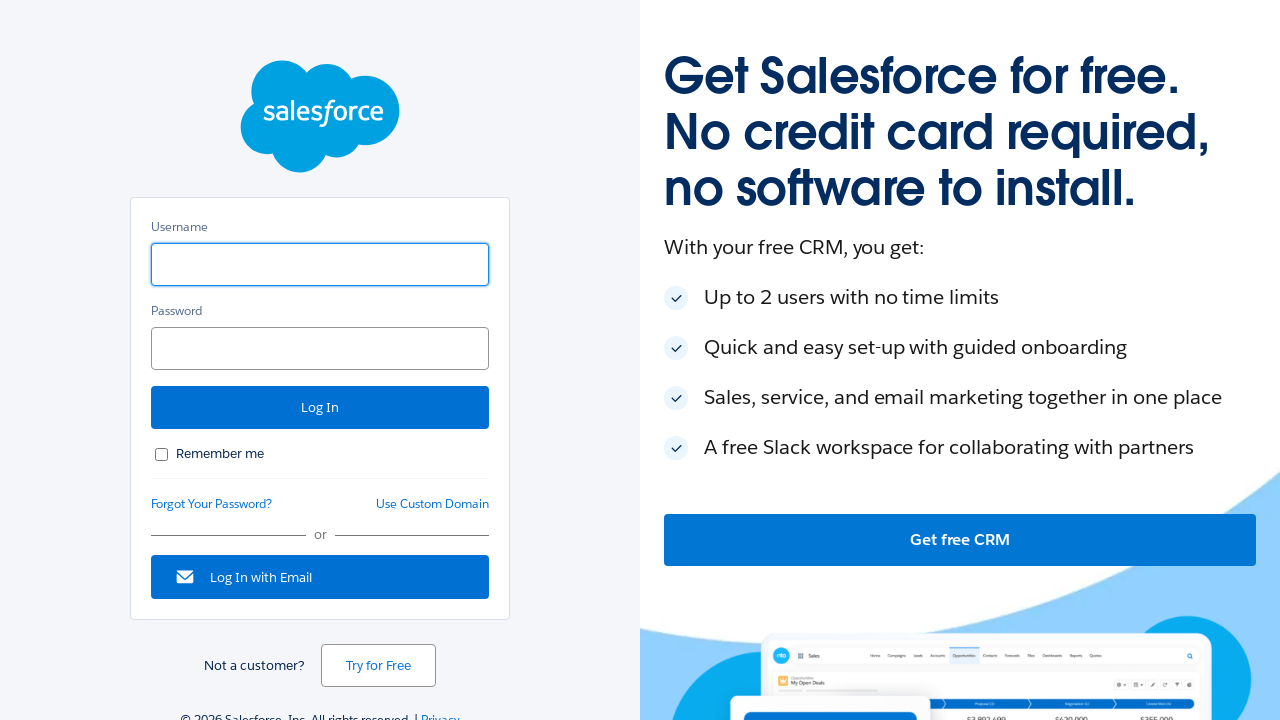

Filled username field with 'user.name@salesforce.com' on #username
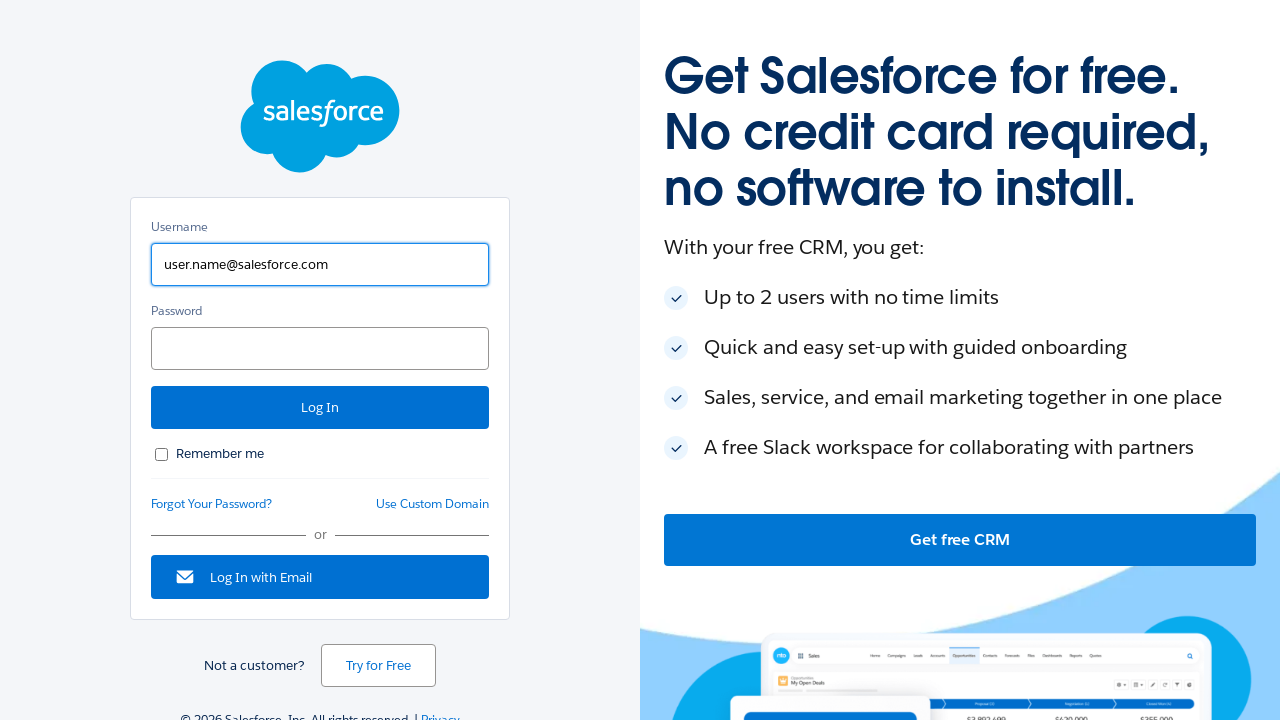

Filled password field with 'pass!1' on #password
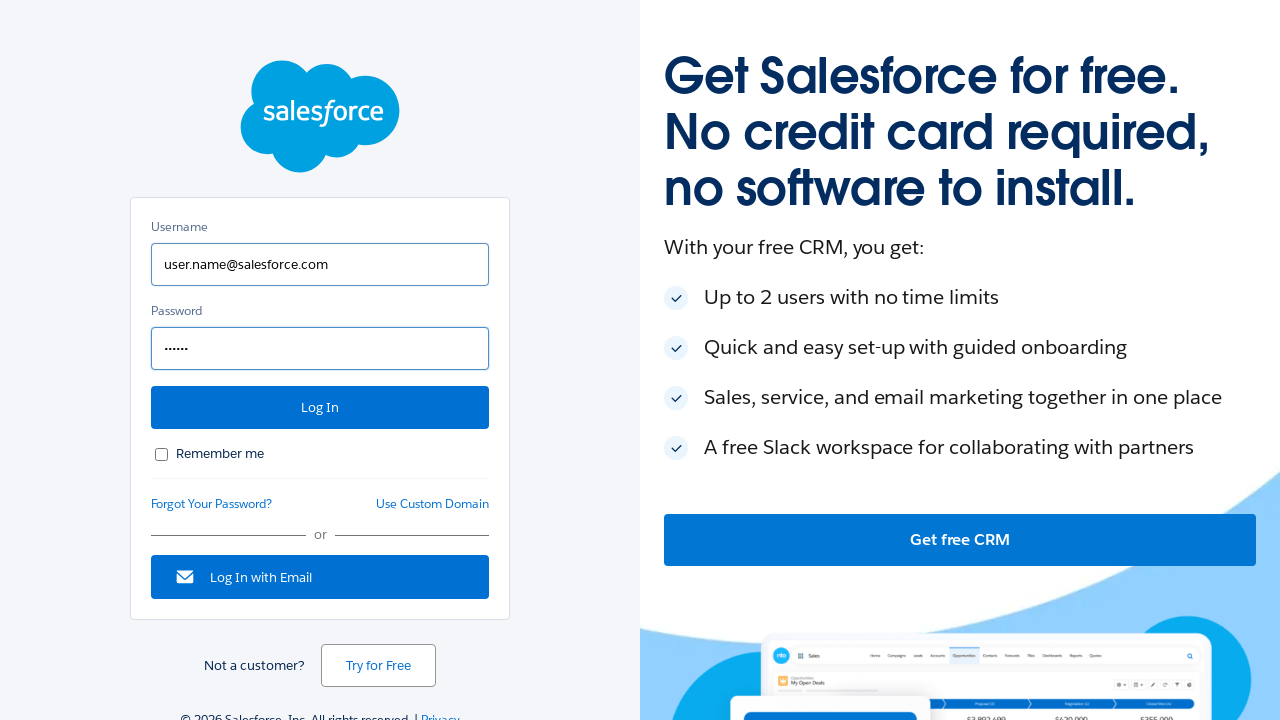

Clicked 'Remember me' checkbox at (162, 454) on #rememberUn
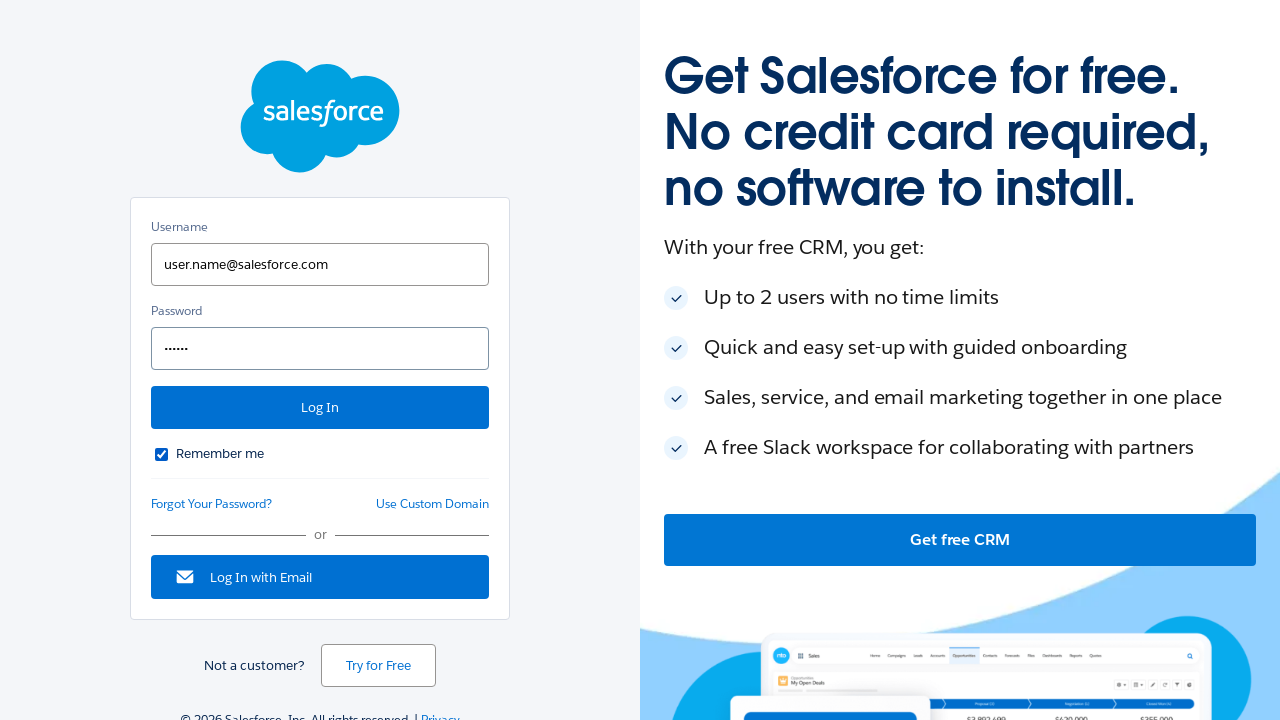

Clicked Login button with invalid credentials at (320, 408) on #Login
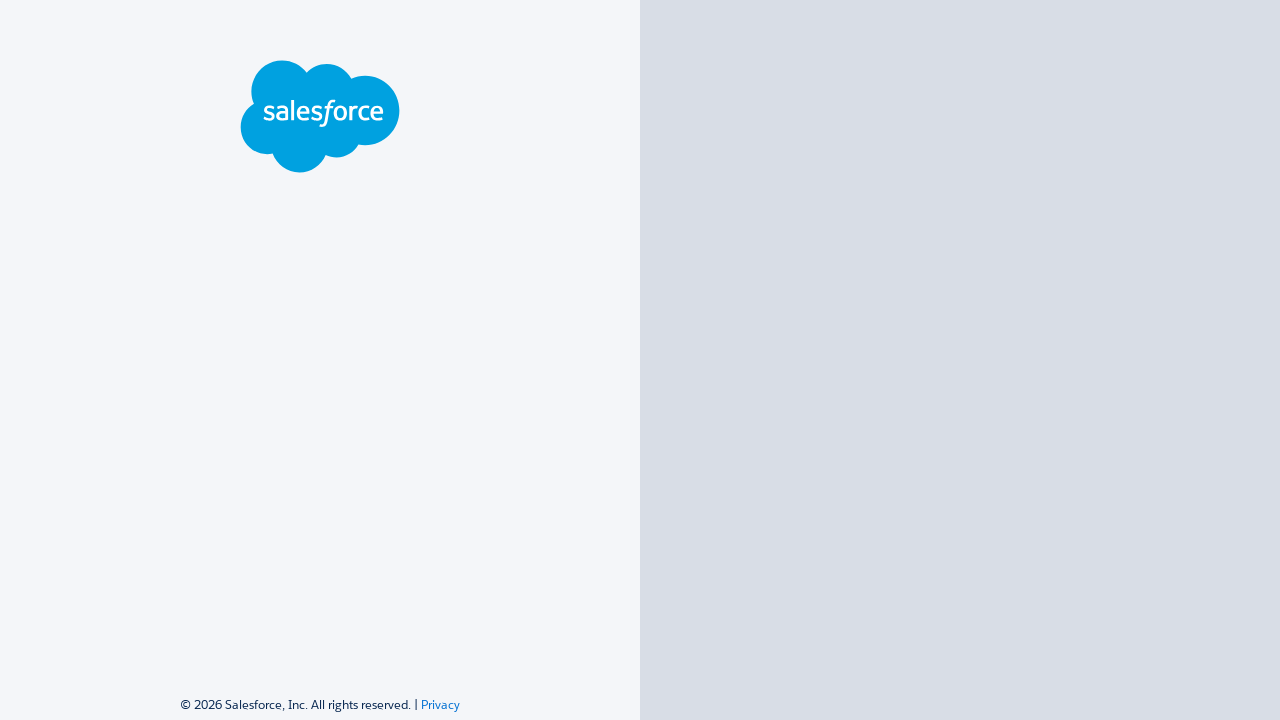

Login error message appeared
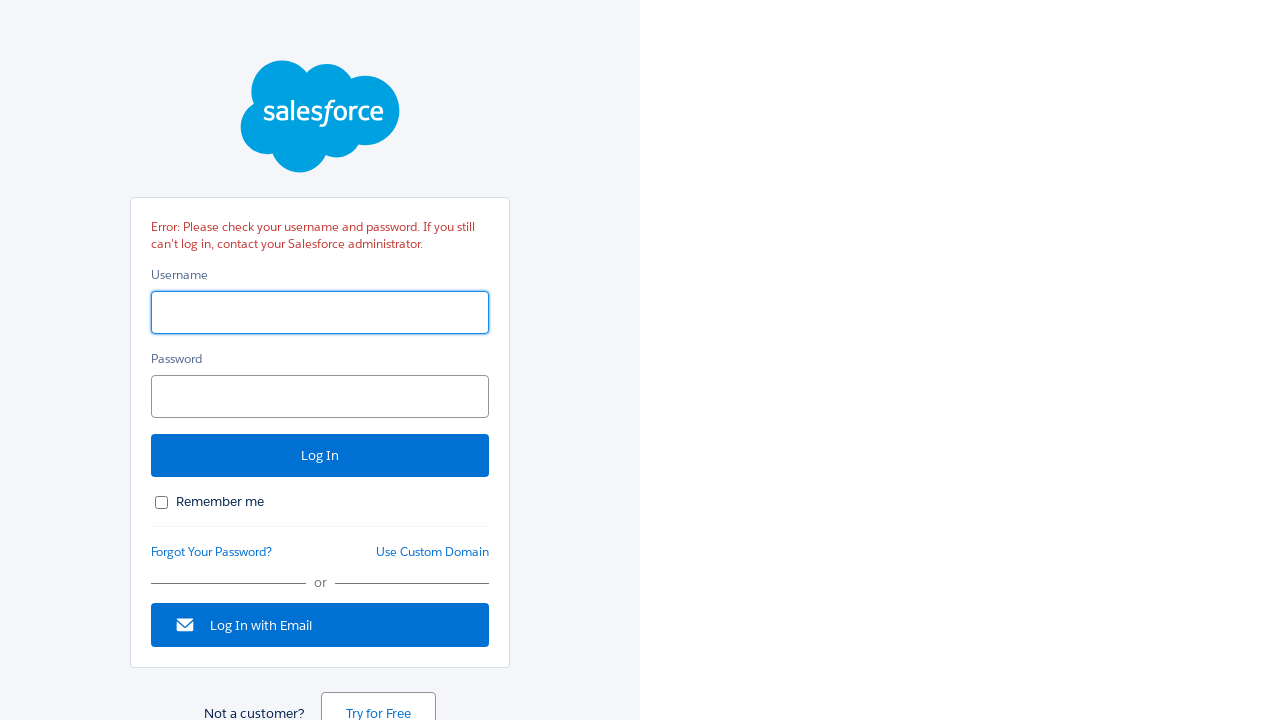

Clicked 'Forgot your password' link at (212, 552) on #forgot_password_link
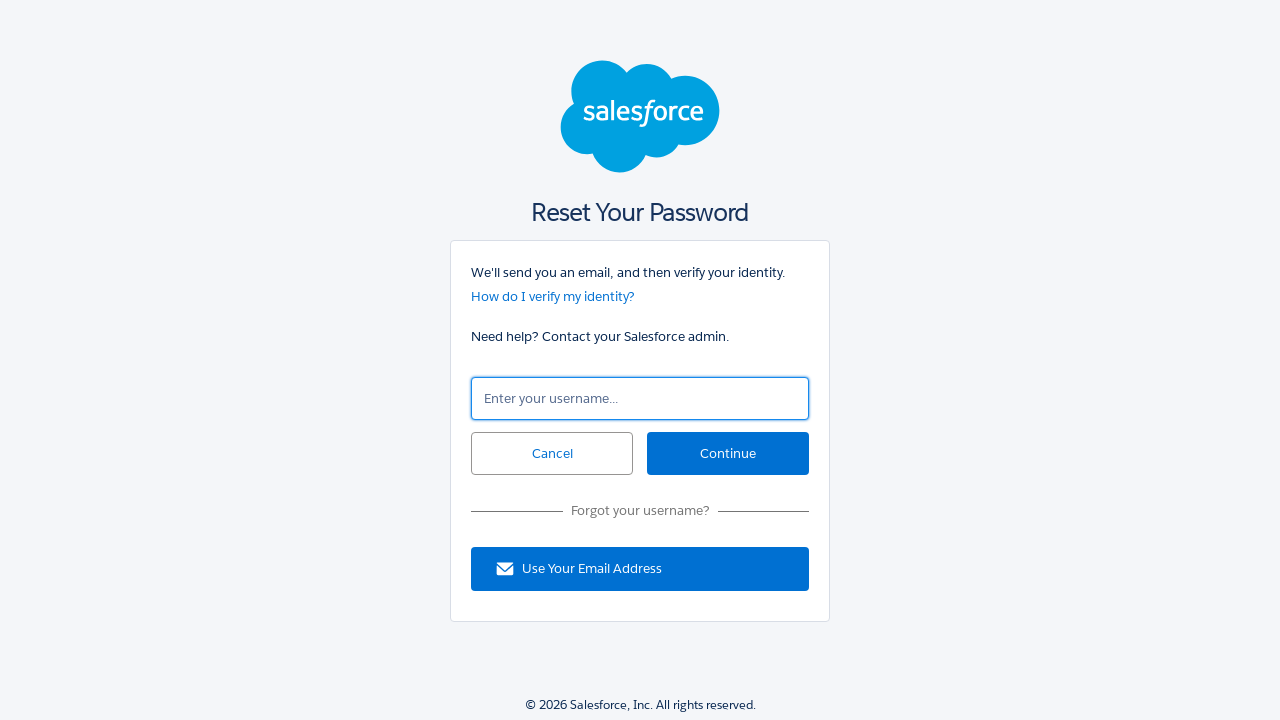

Filled username field in password reset form with 'user.name@salesforce.com' on #un
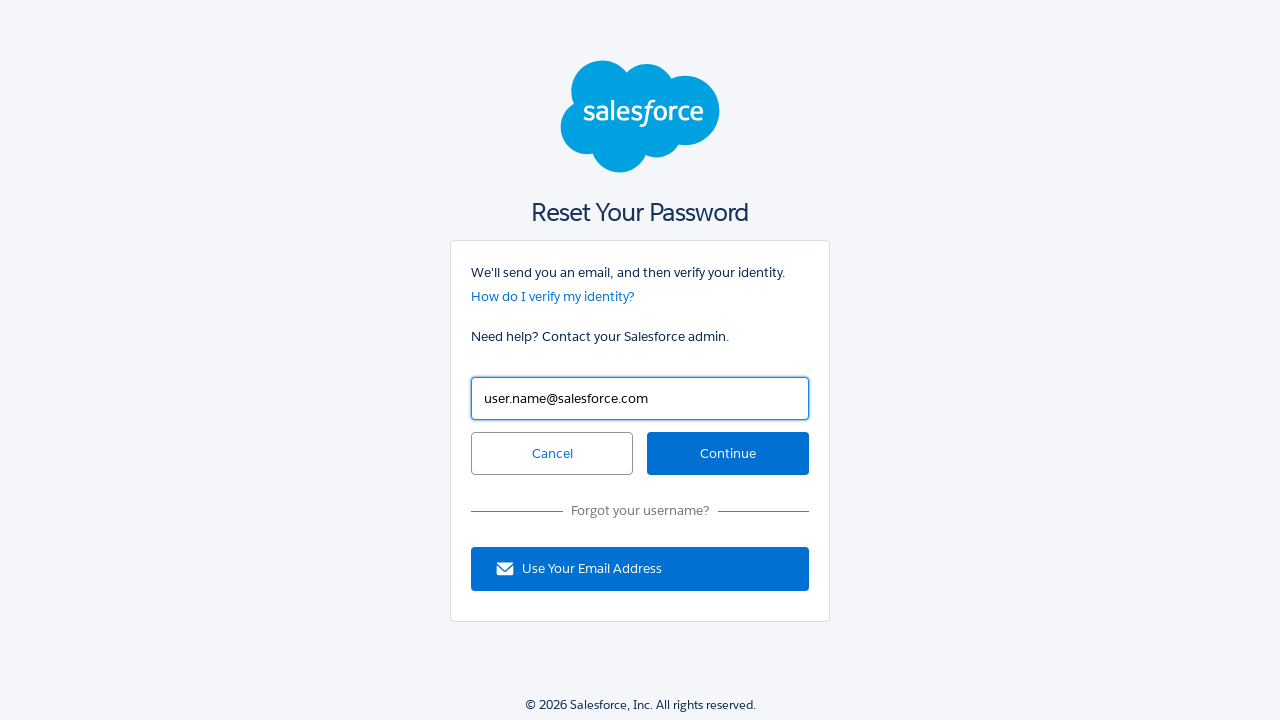

Clicked Continue button in password reset flow at (728, 454) on #continue
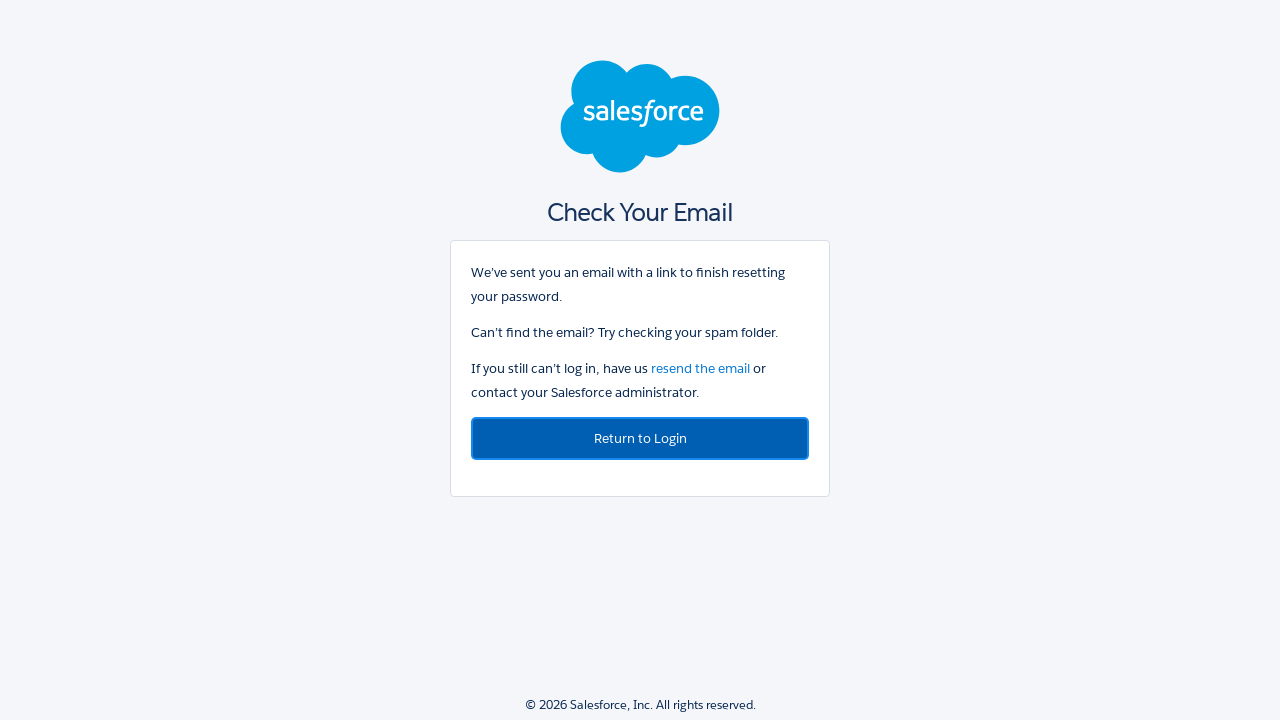

Password reset confirmation message appeared
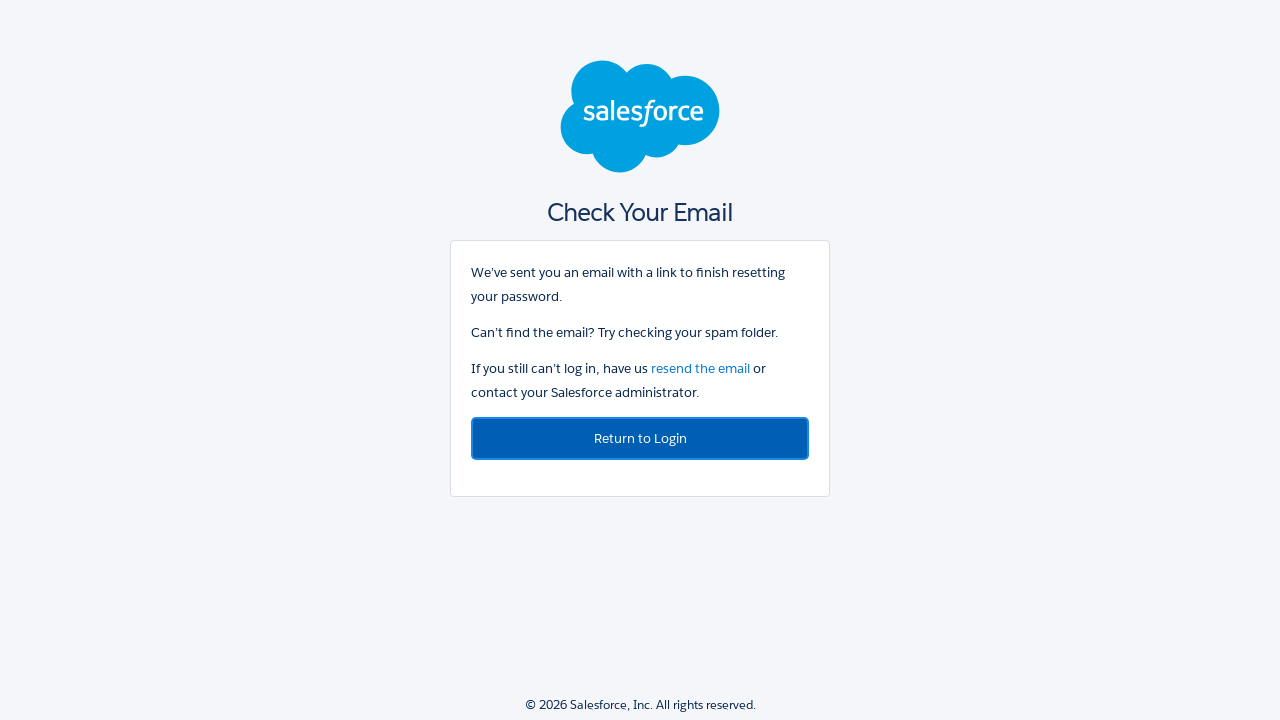

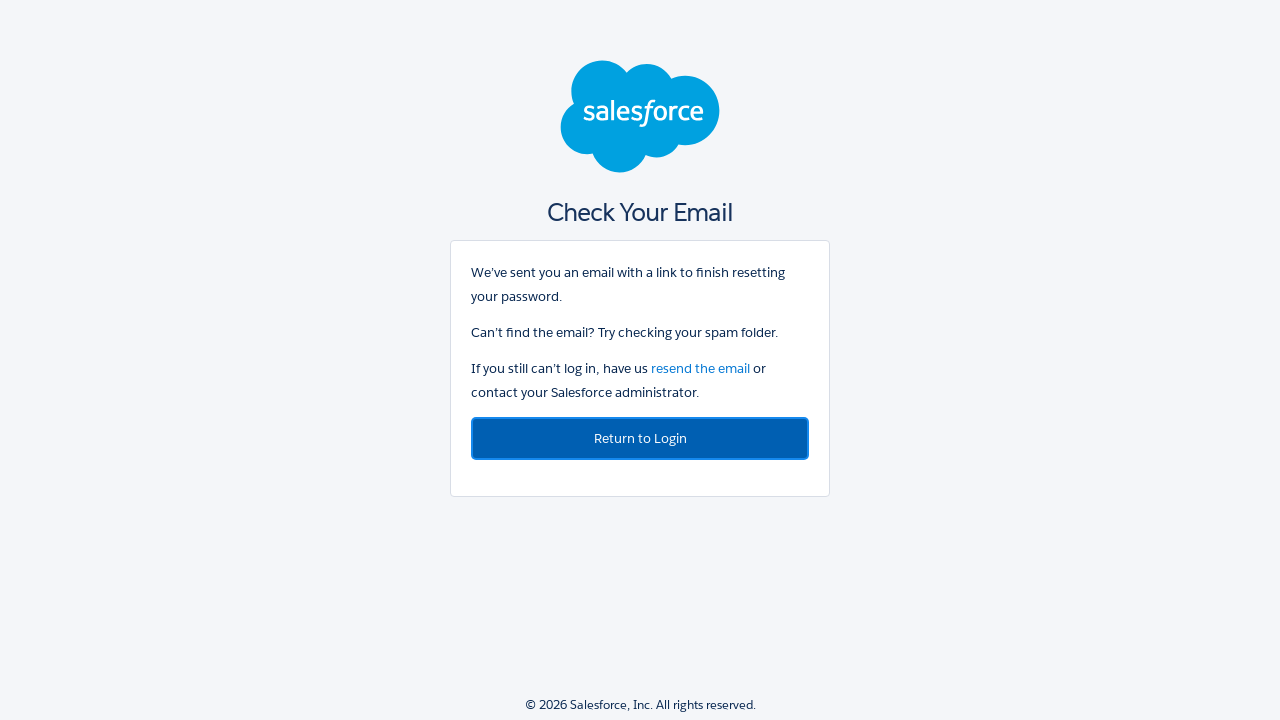